Validates checkbox selection state and clicks if not selected

Starting URL: https://demoqa.com/automation-practice-form

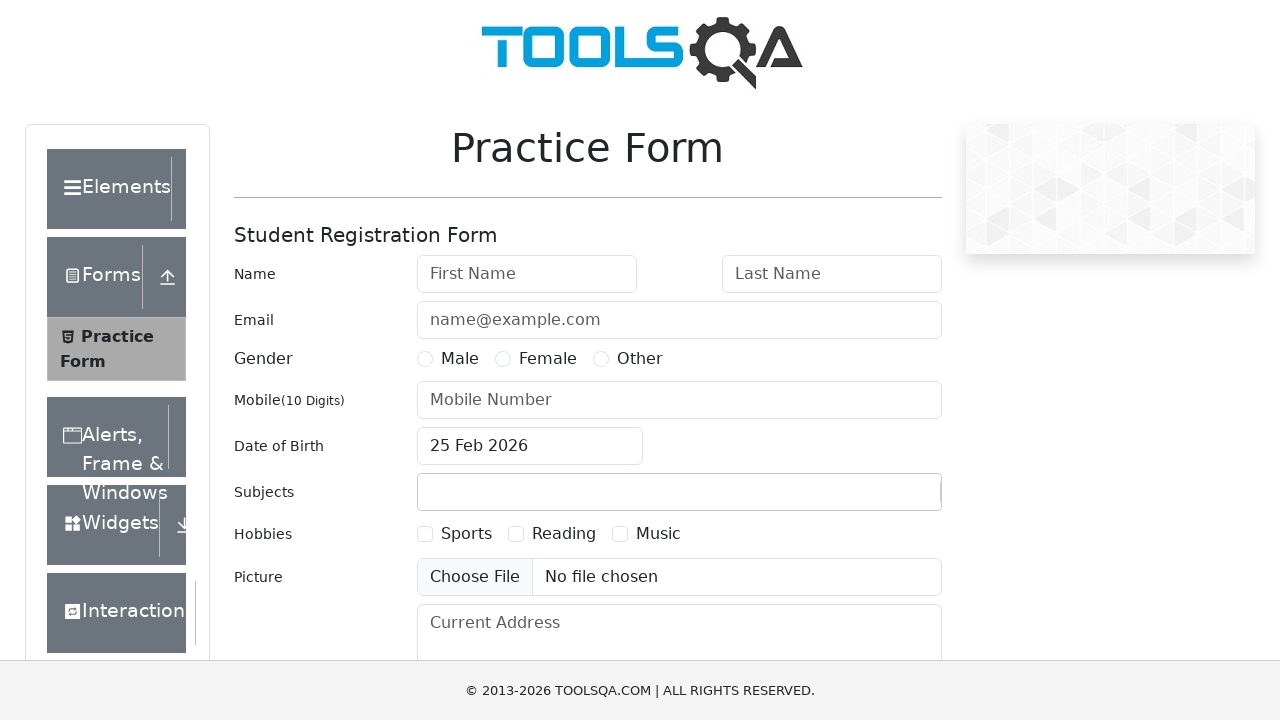

Located checkbox element for hobbies-checkbox-1
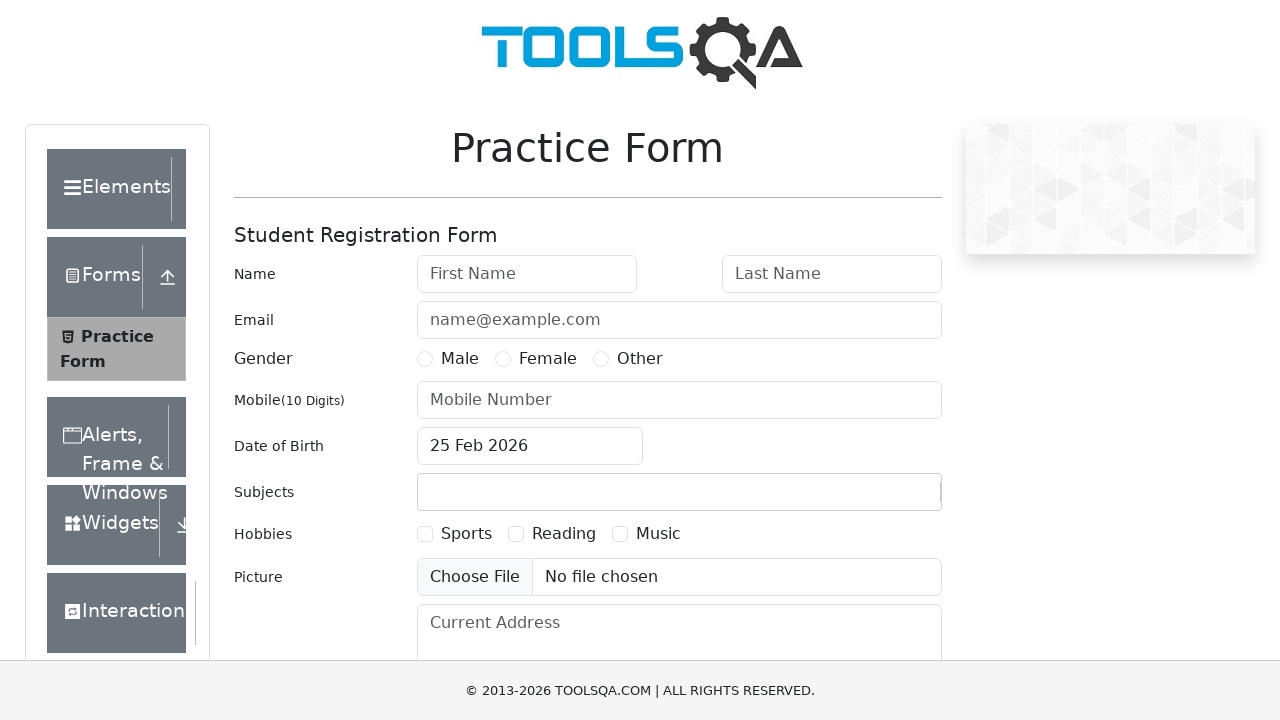

Checked checkbox selection state
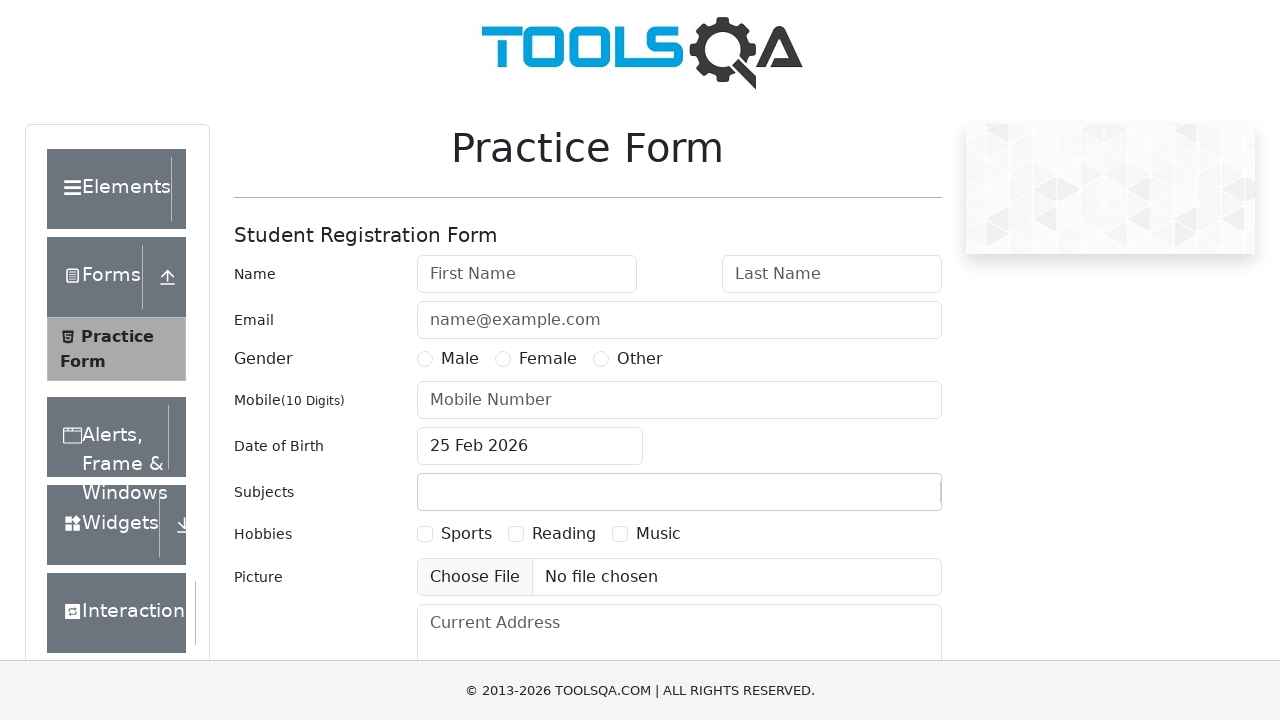

Checkbox was not selected, clicked to select it at (466, 534) on label[for='hobbies-checkbox-1']
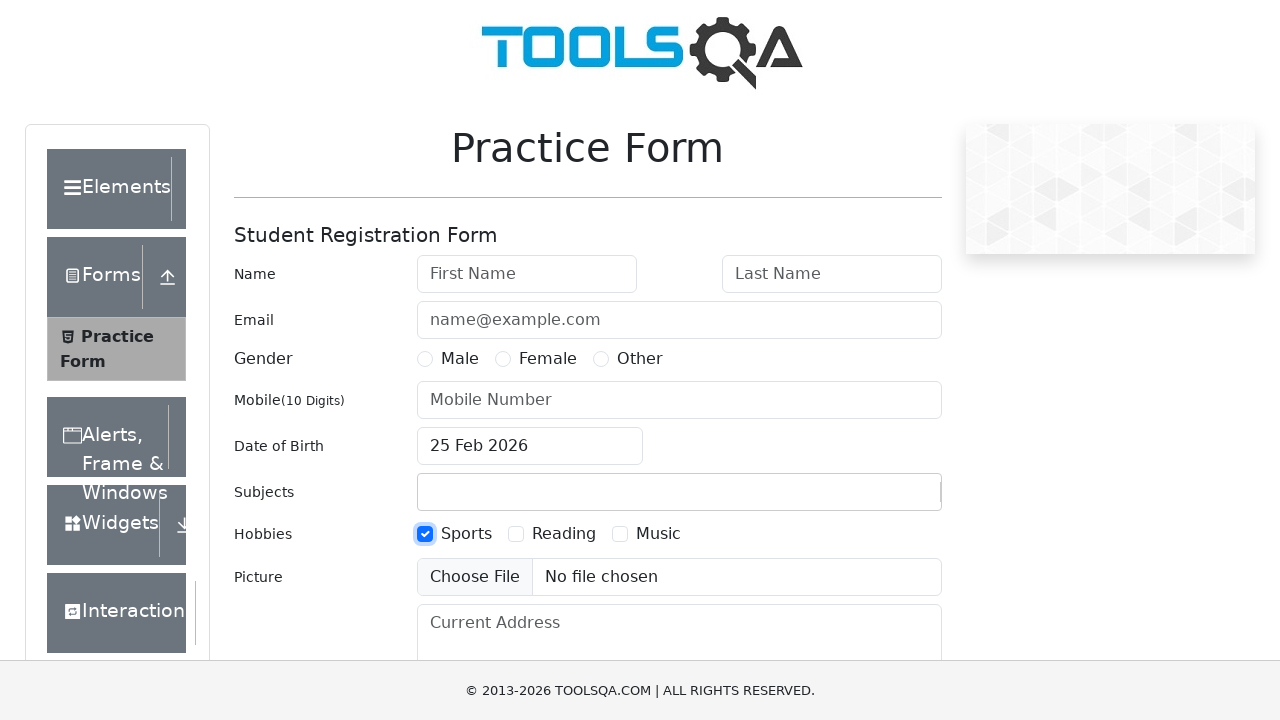

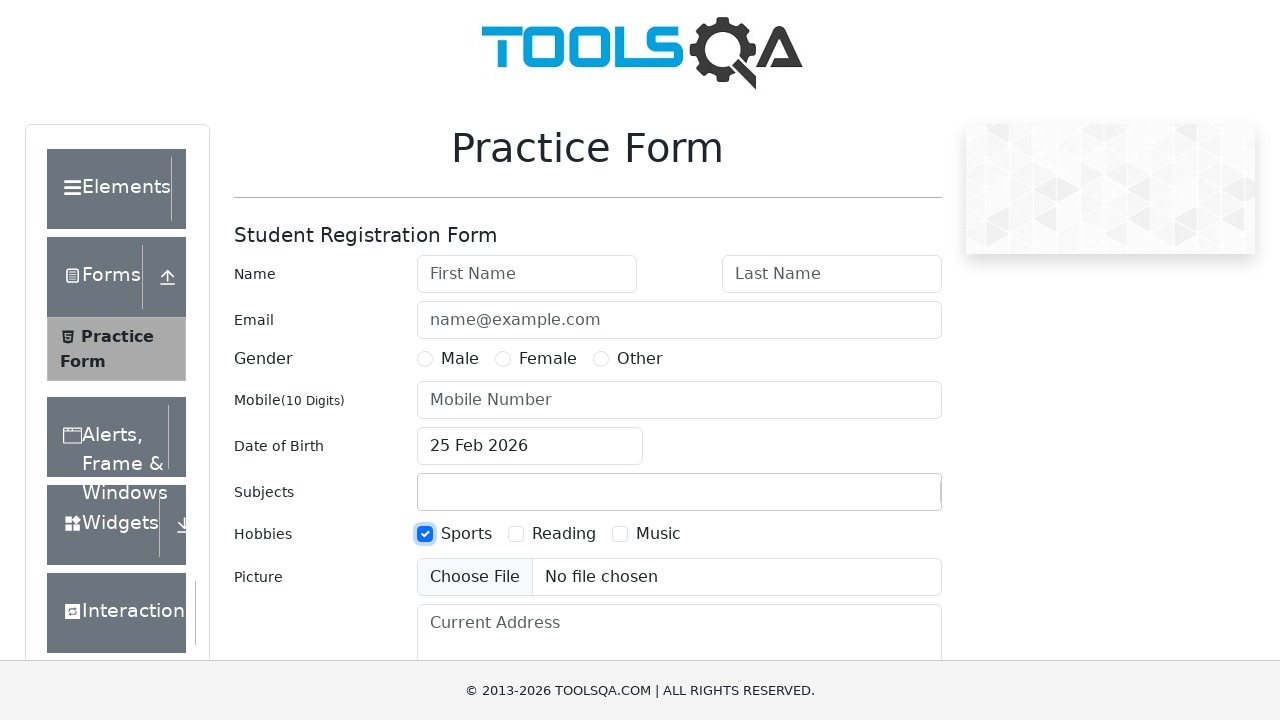